Navigates to Snapdeal homepage and scrolls down the page by 400 pixels

Starting URL: https://www.snapdeal.com

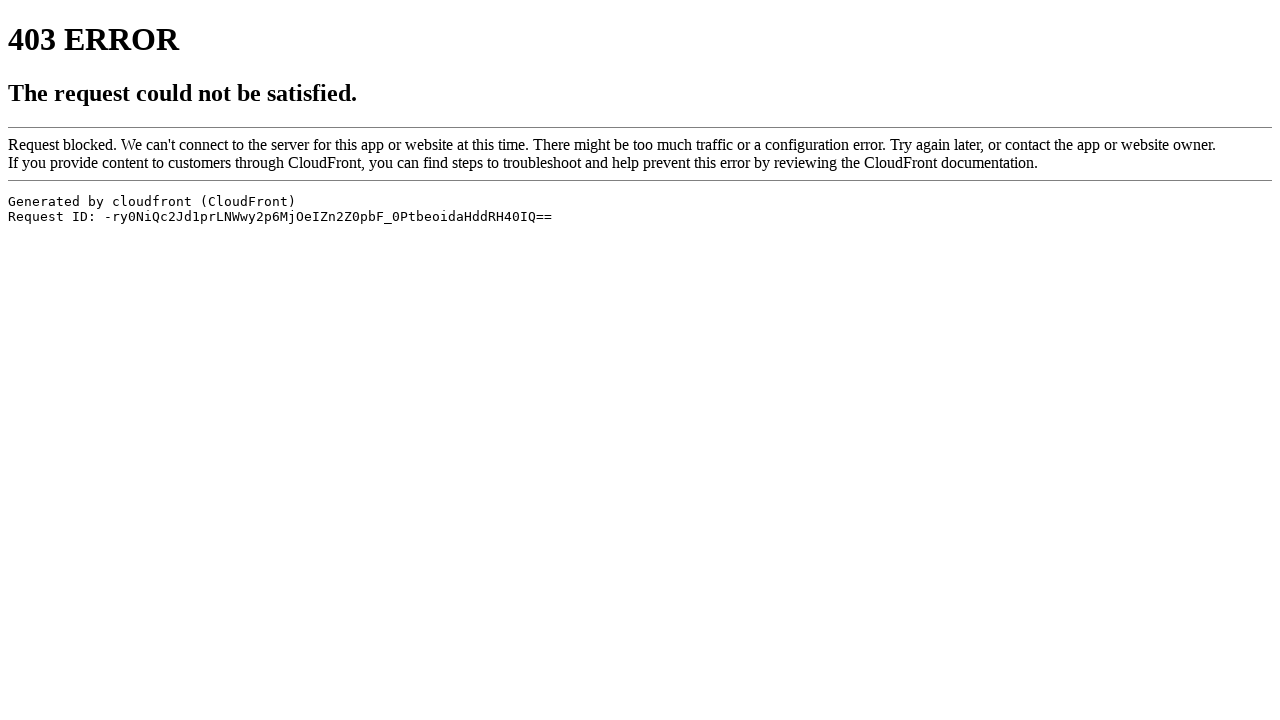

Navigated to Snapdeal homepage
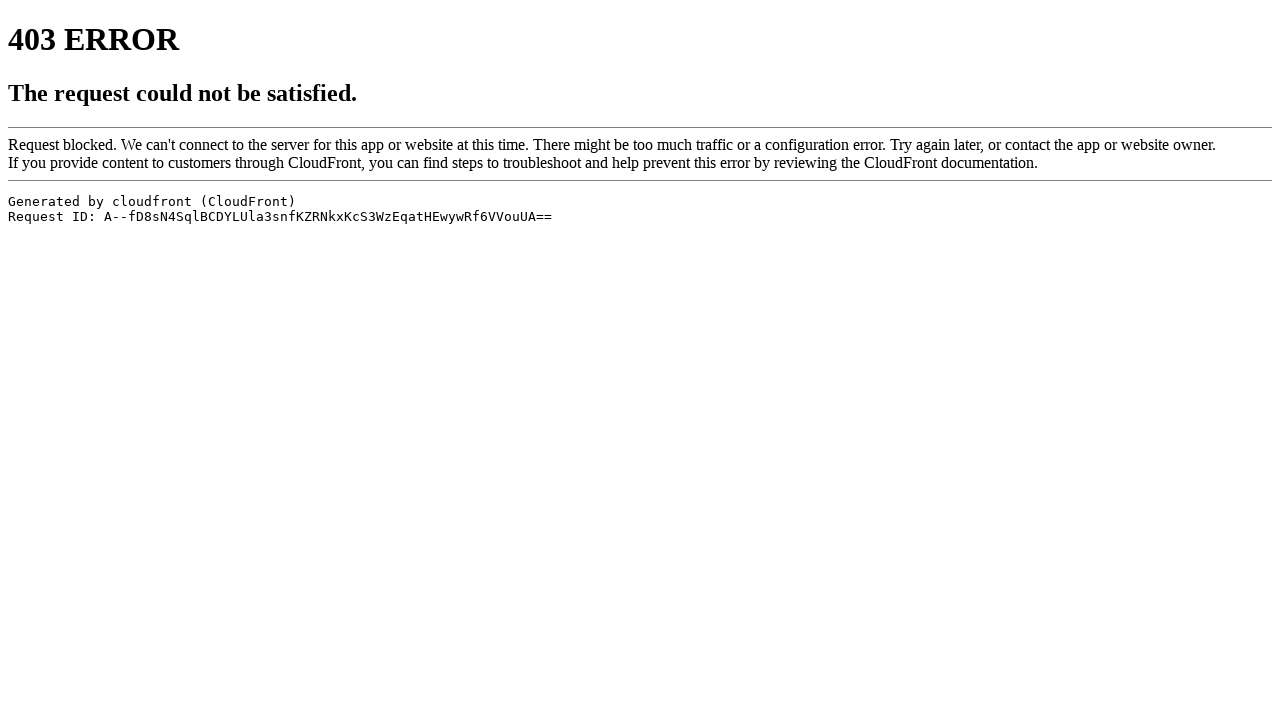

Scrolled down the page by 400 pixels
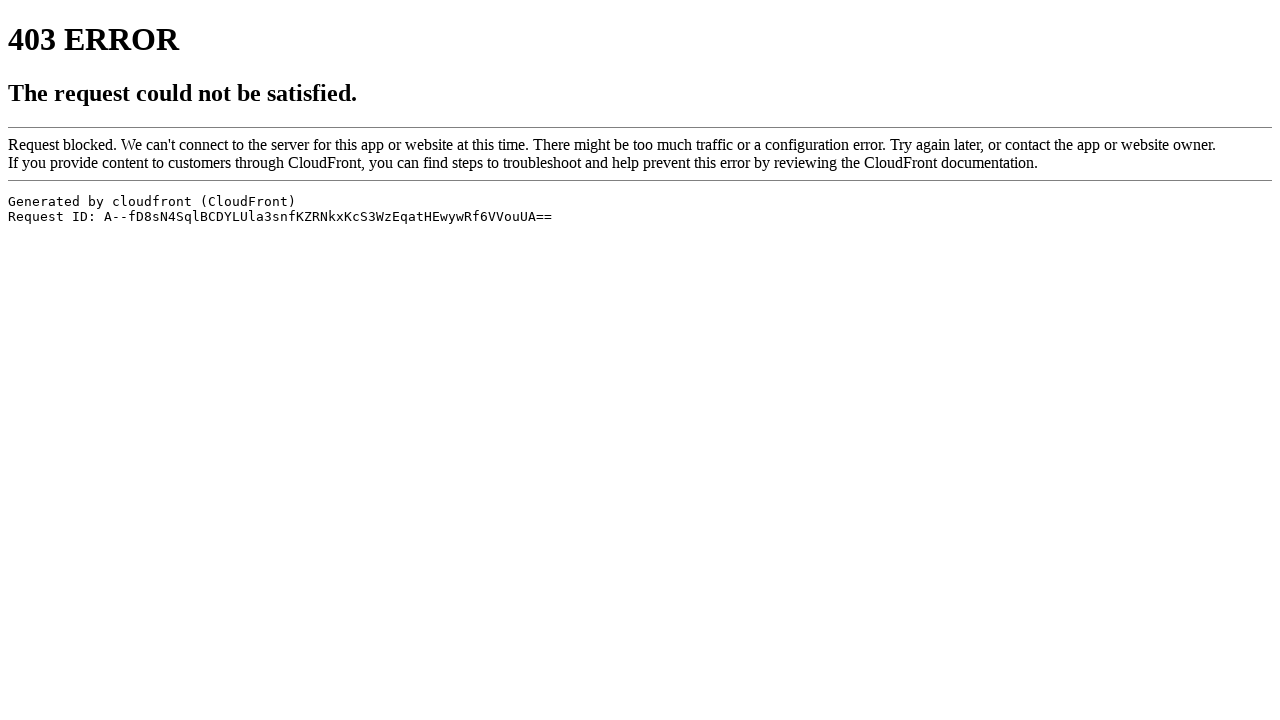

Waited 1000ms for scroll animation to complete
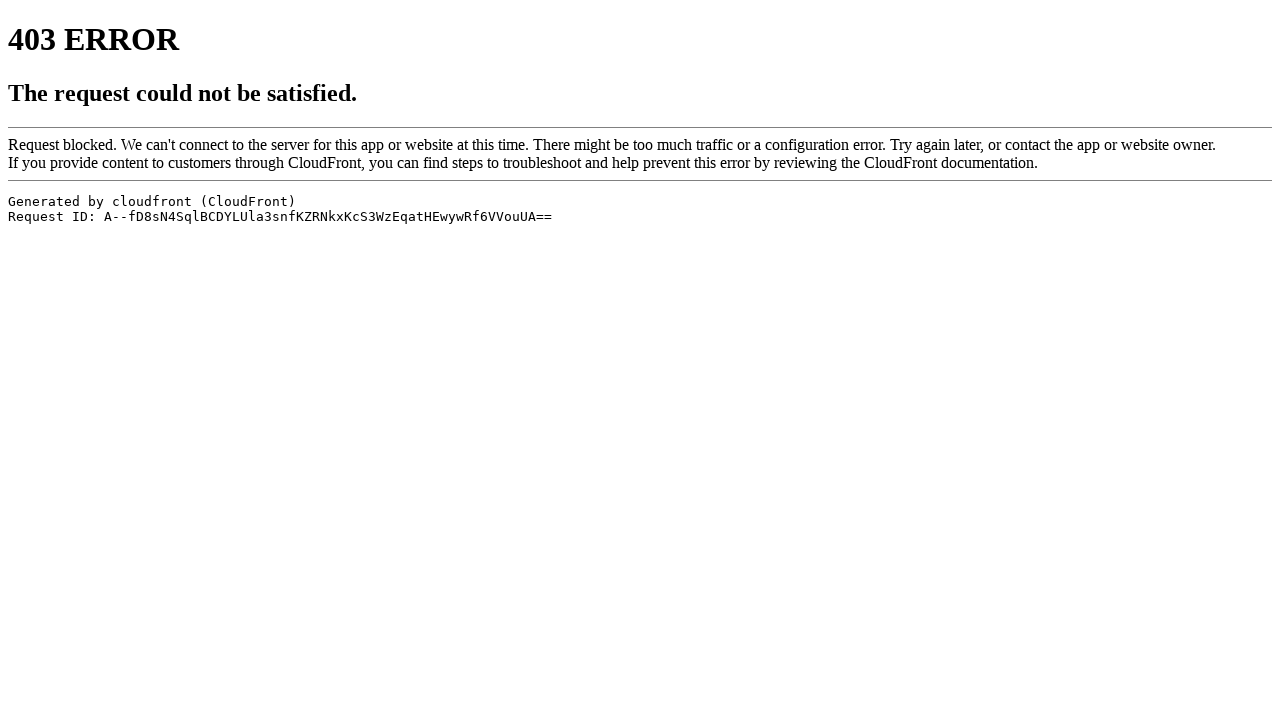

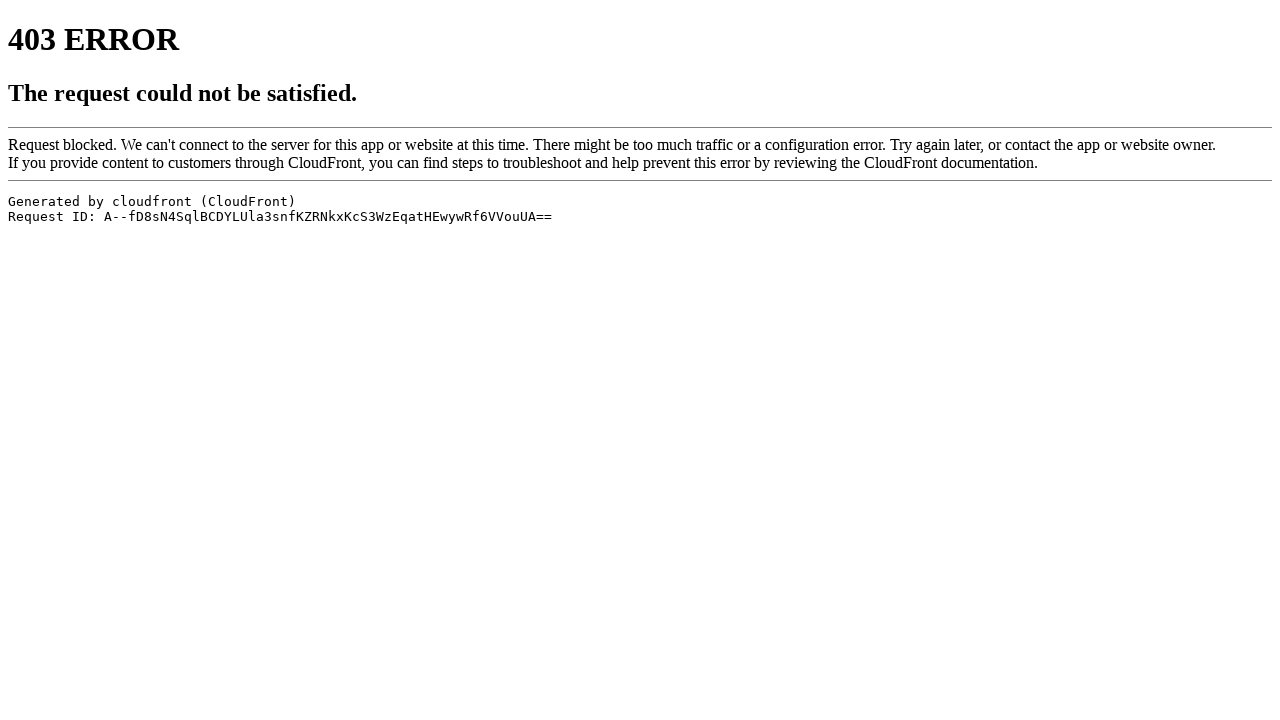